Tests JavaScript execution by scrolling to the bottom of a page with a floating menu and then scrolling back to the top

Starting URL: https://the-internet.herokuapp.com/floating_menu

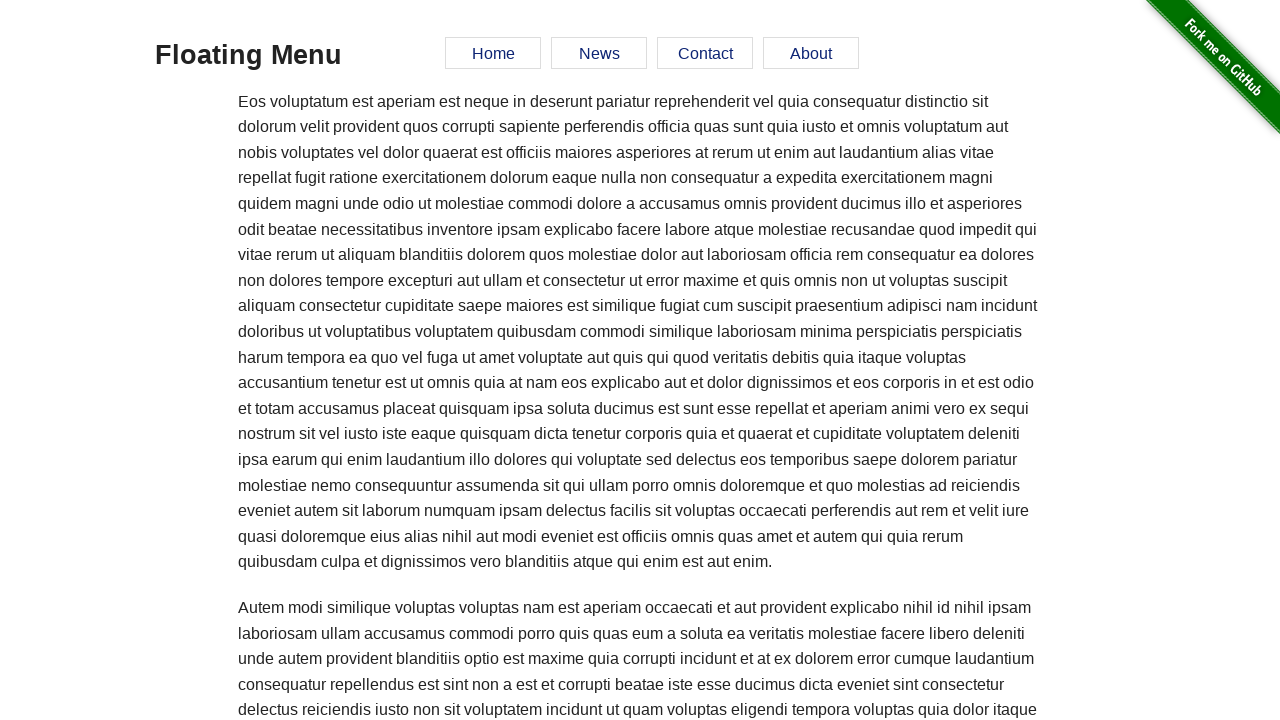

Scrolled to bottom of page using JavaScript
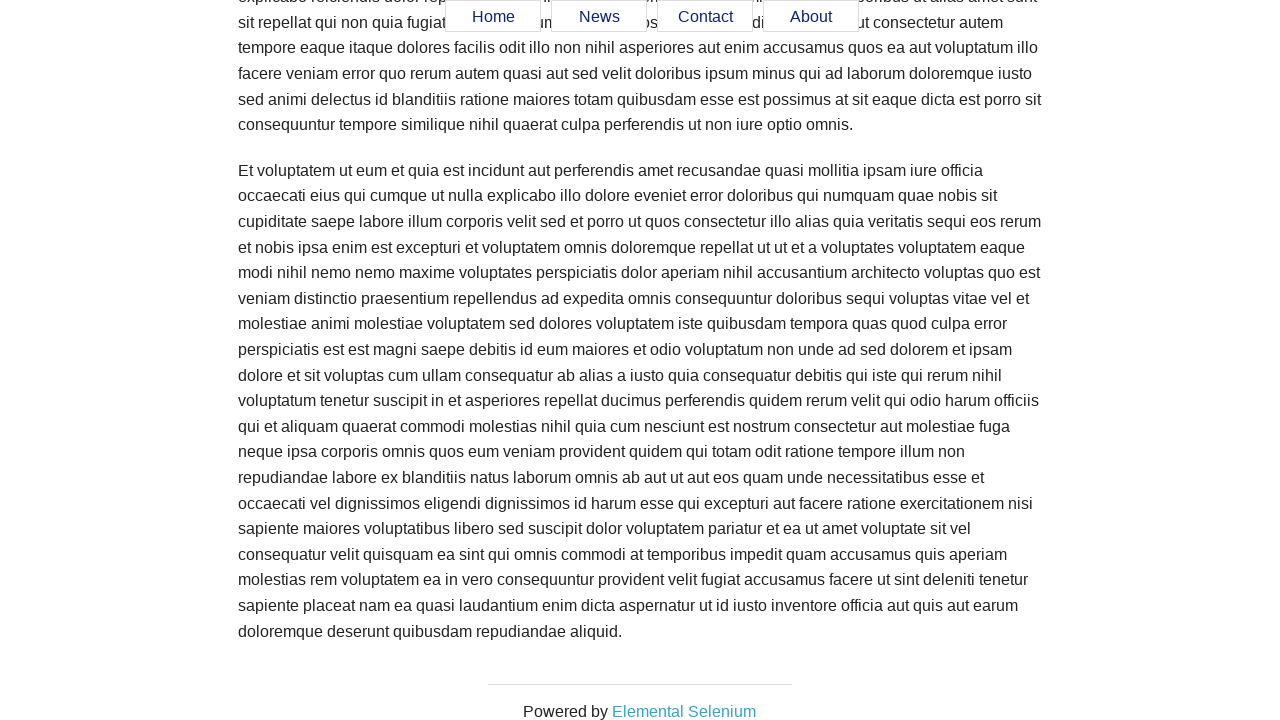

Scrolled back to top of page using JavaScript
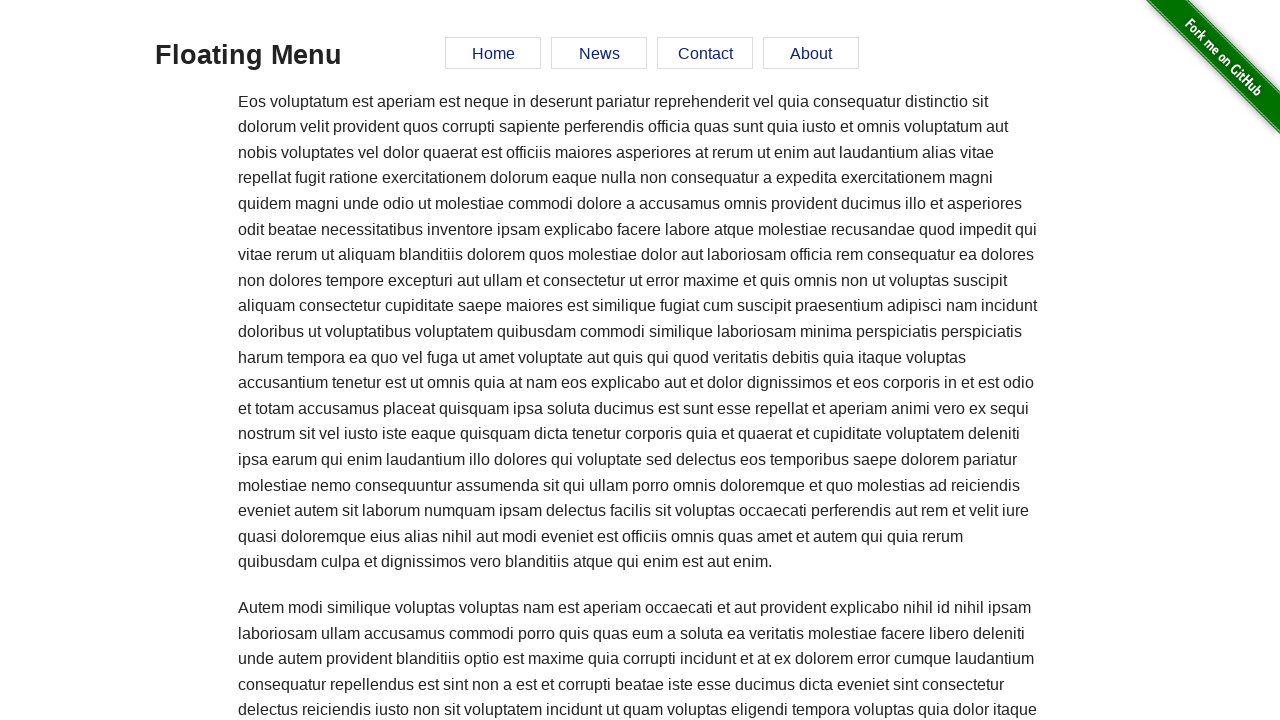

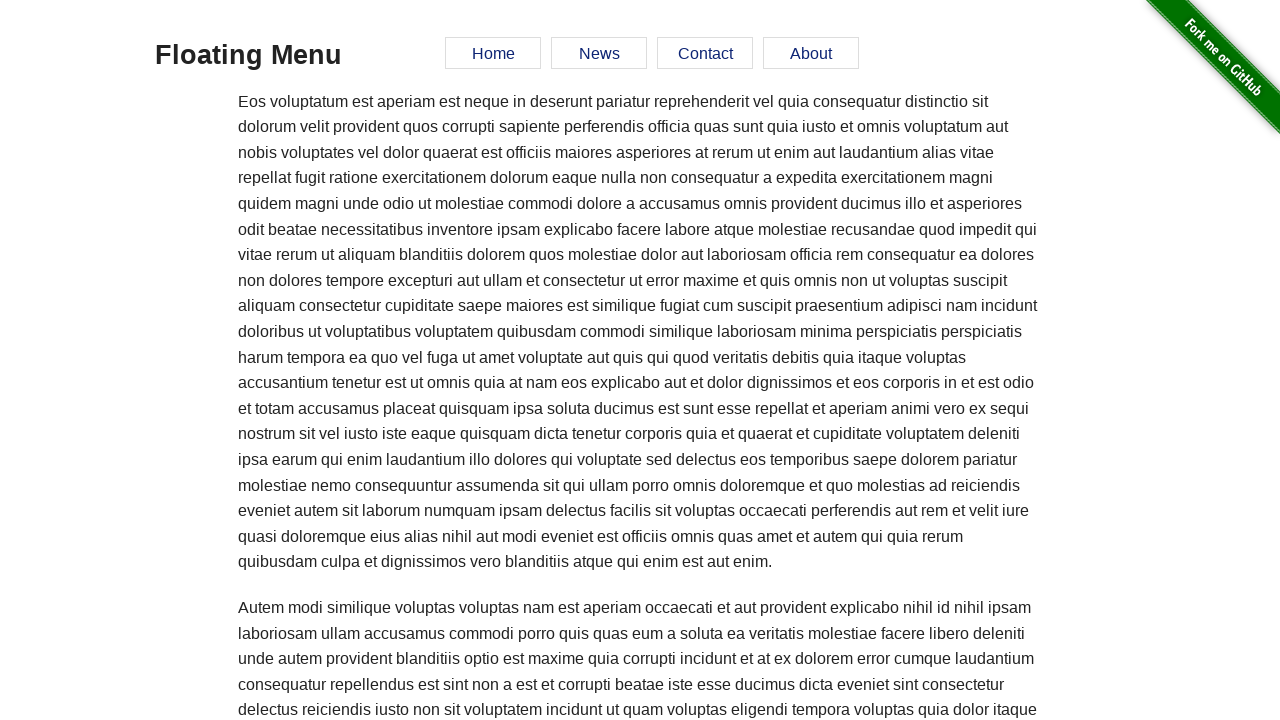